Tests slider interaction on a practice automation site by navigating to the Sliders page and manipulating a range slider - first clicking to move it to the beginning, then dragging it to the middle position.

Starting URL: https://practice-automation.com/

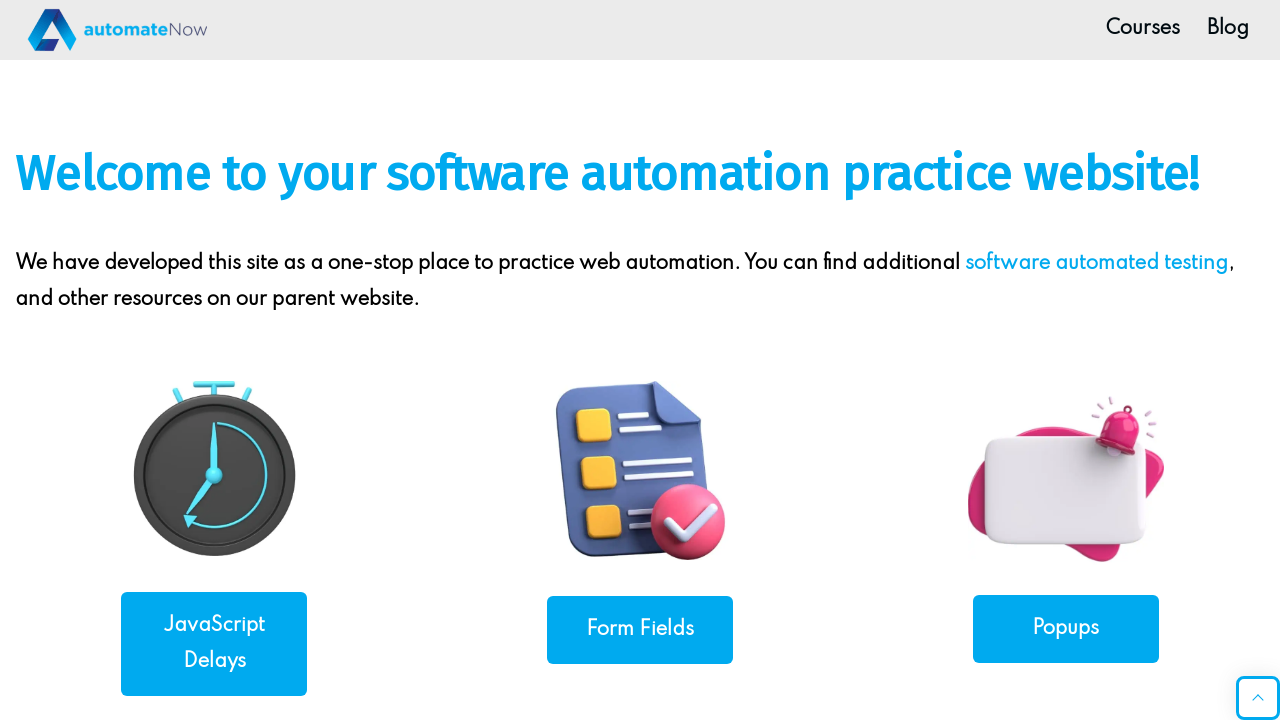

Scrolled down the page using PageDown key
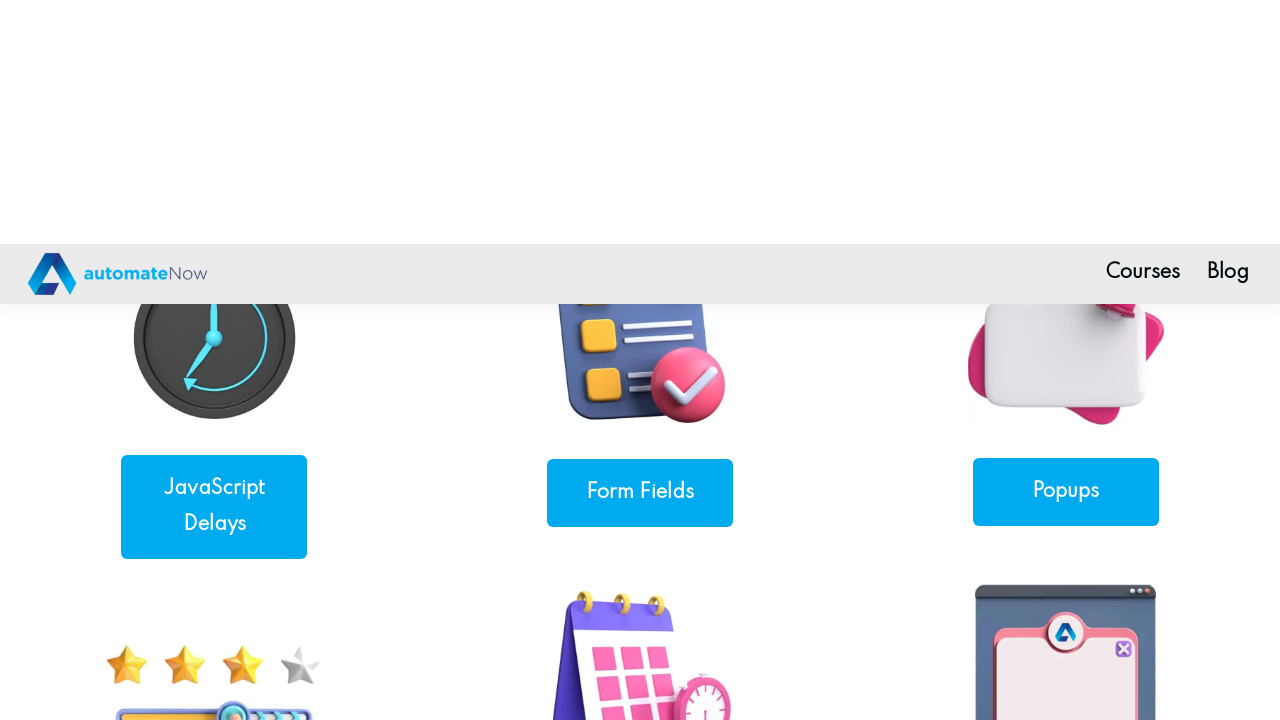

Clicked on the Sliders link at (214, 380) on a:has-text('Sliders')
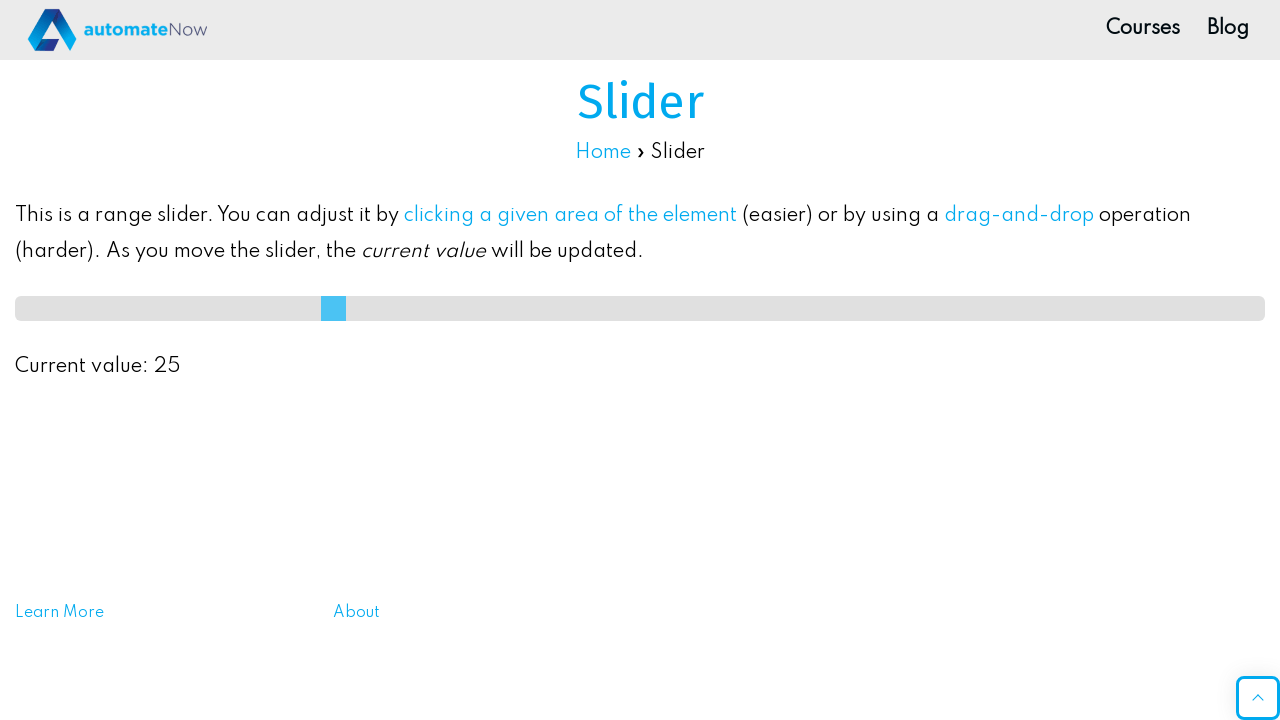

Range slider element became visible
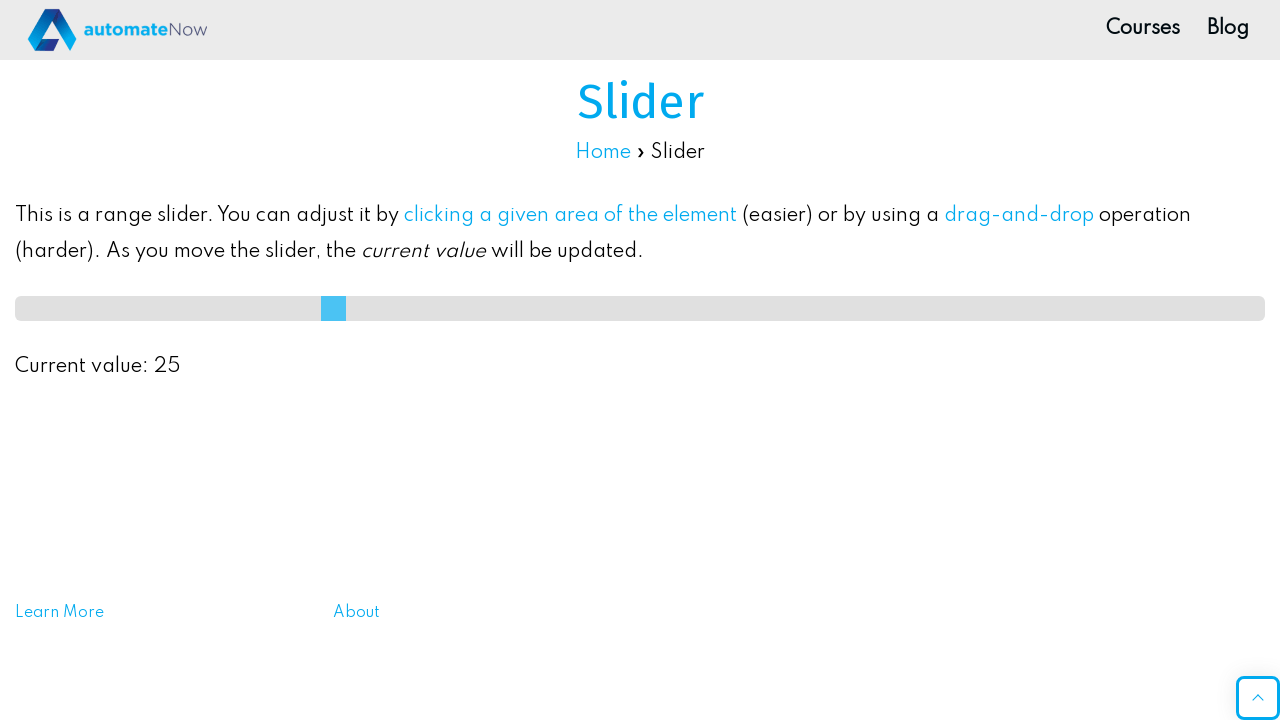

Retrieved slider bounding box and dimensions
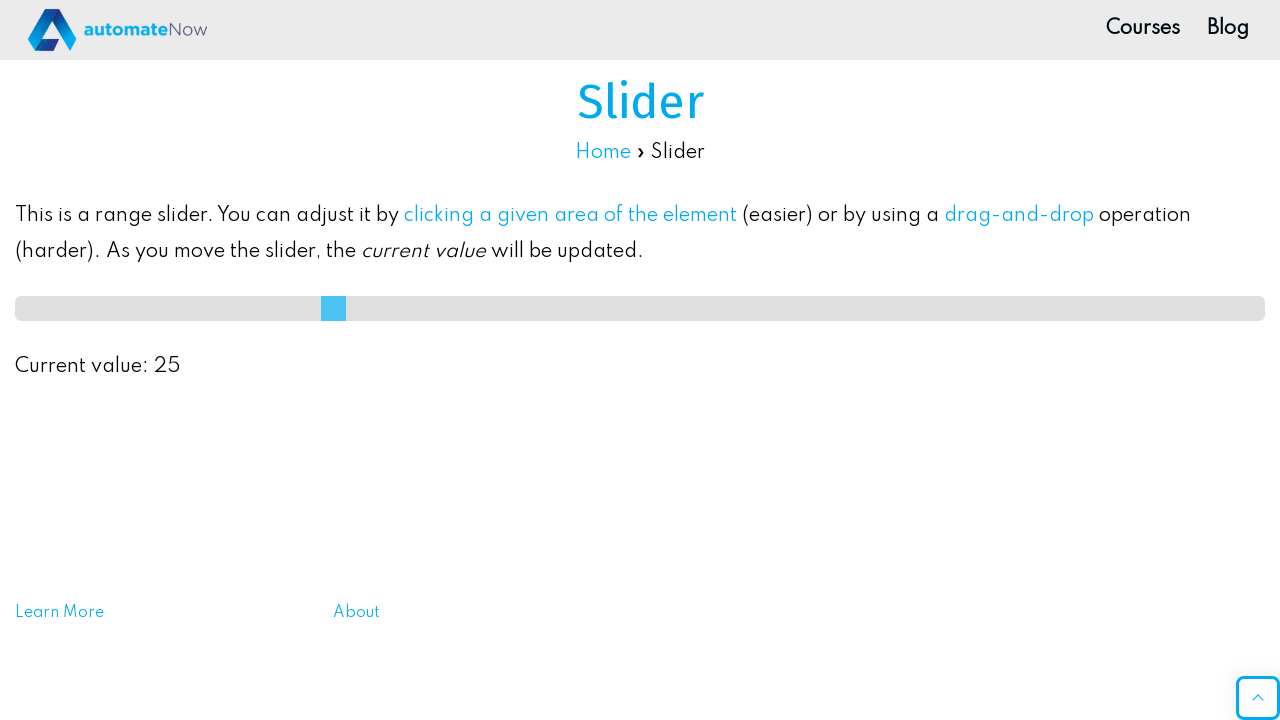

Clicked slider at left edge to move to minimum value at (15, 308)
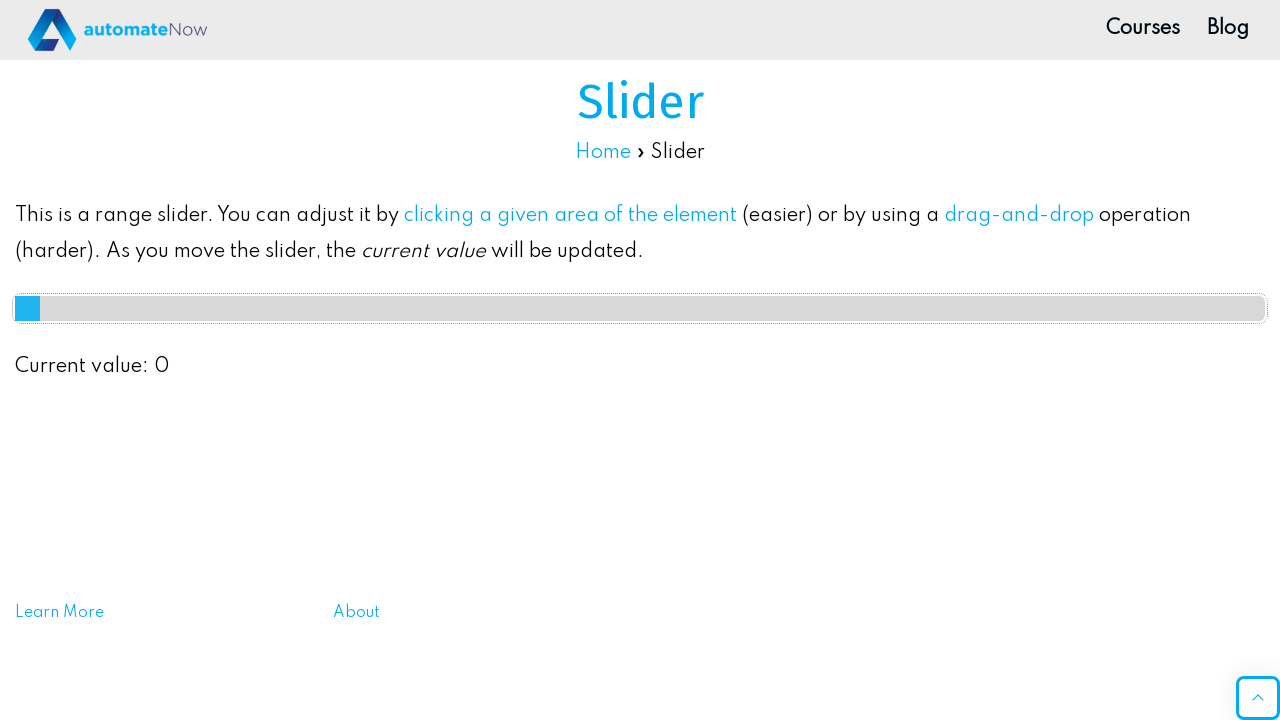

Moved mouse to left edge of slider at (15, 308)
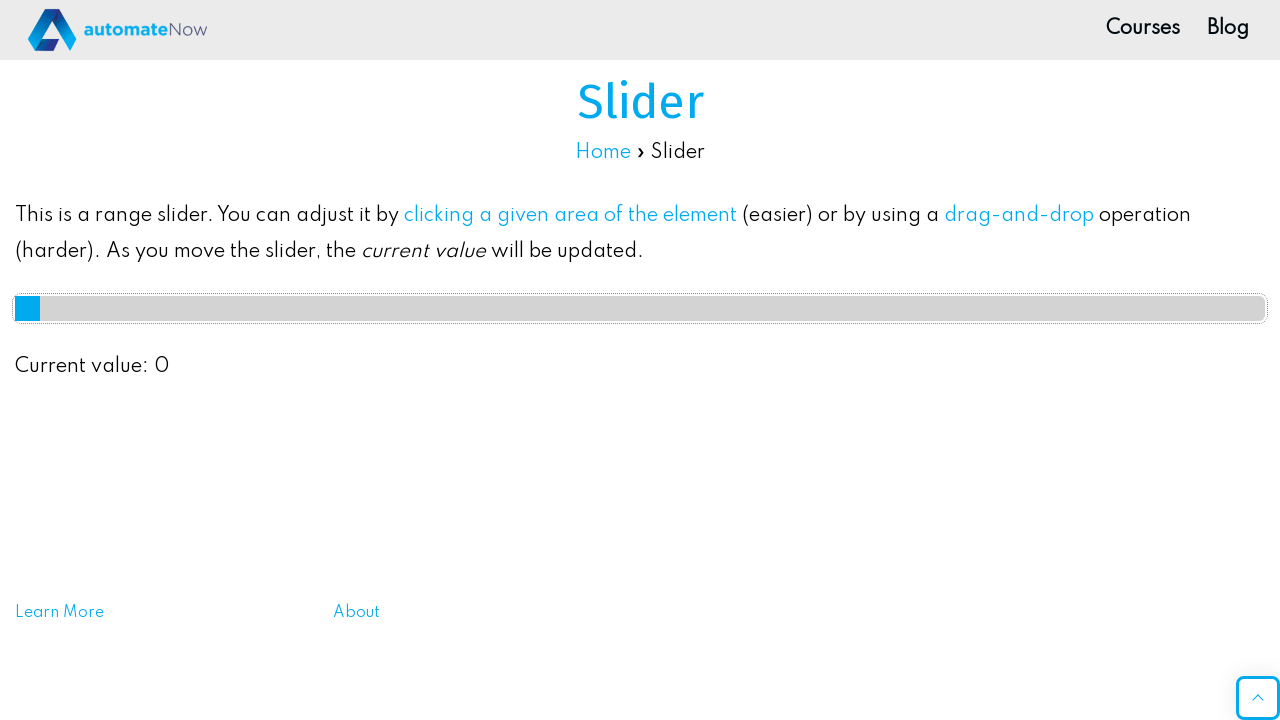

Pressed mouse button down on slider at (15, 308)
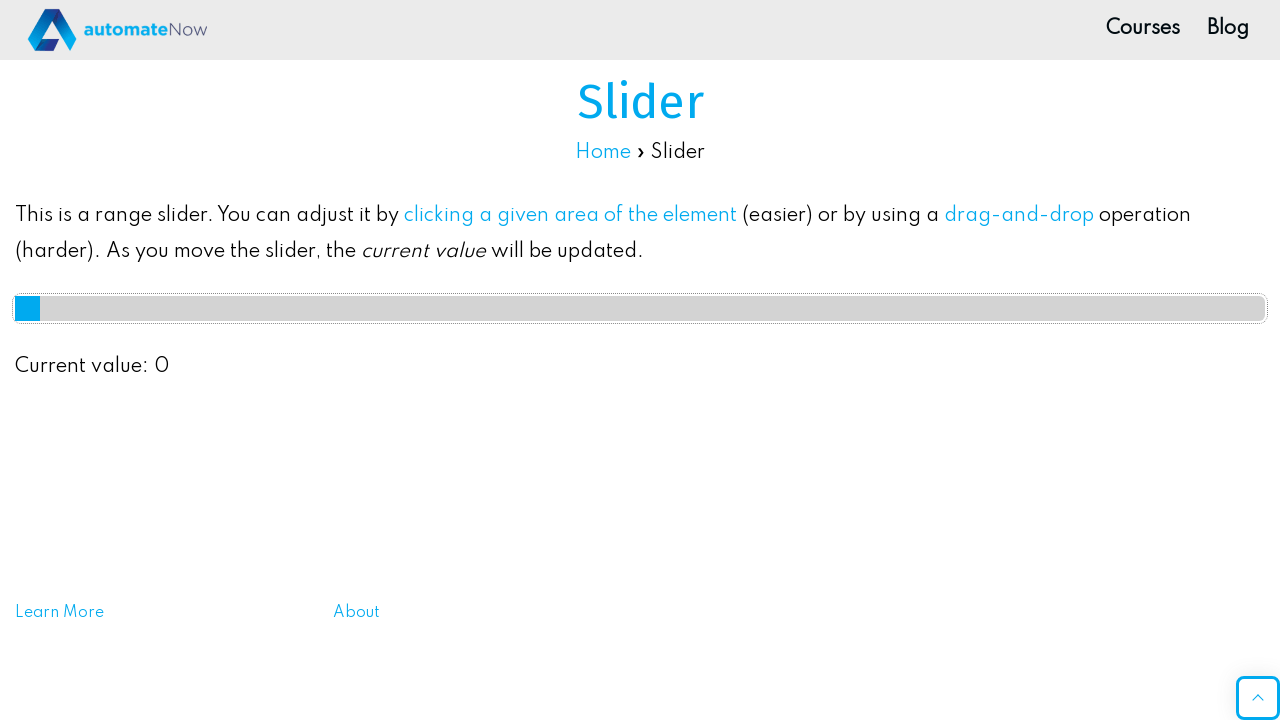

Dragged slider thumb to middle position (50%) at (640, 308)
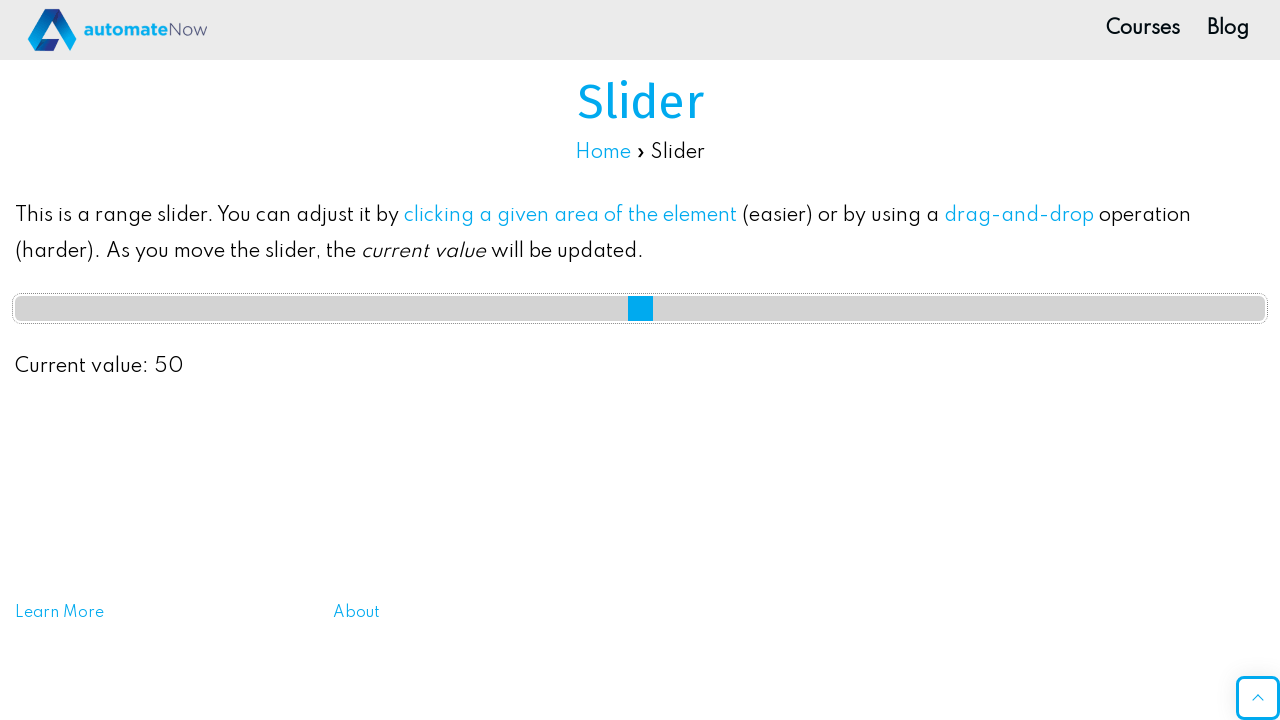

Released mouse button after dragging slider at (640, 308)
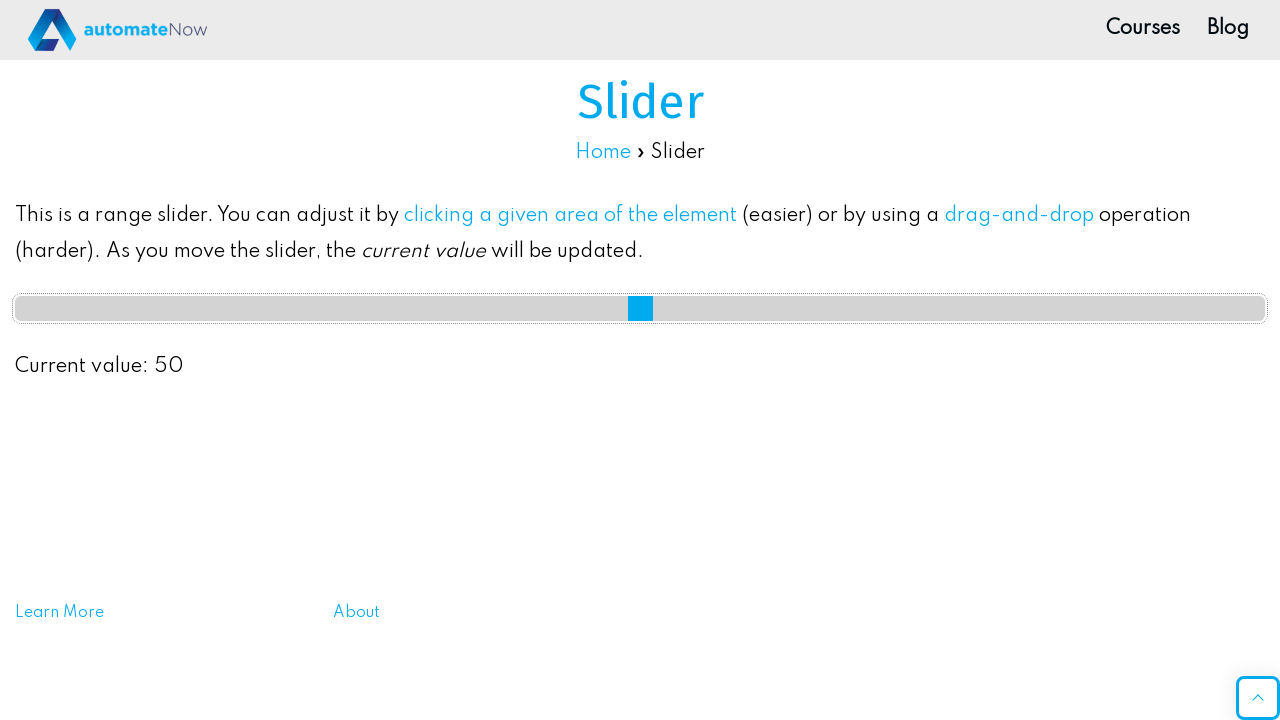

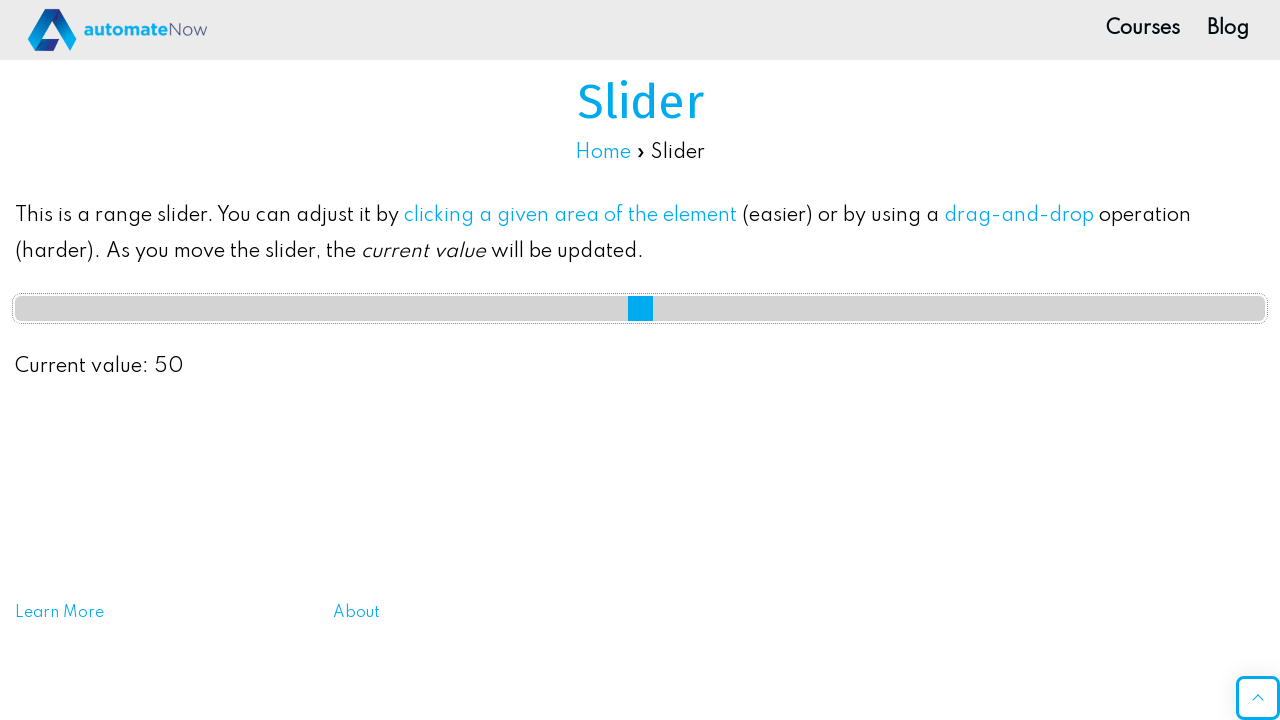